Tests React Semantic UI dropdown by selecting a name option and verifying the alert message

Starting URL: https://react.semantic-ui.com/maximize/dropdown-example-selection/

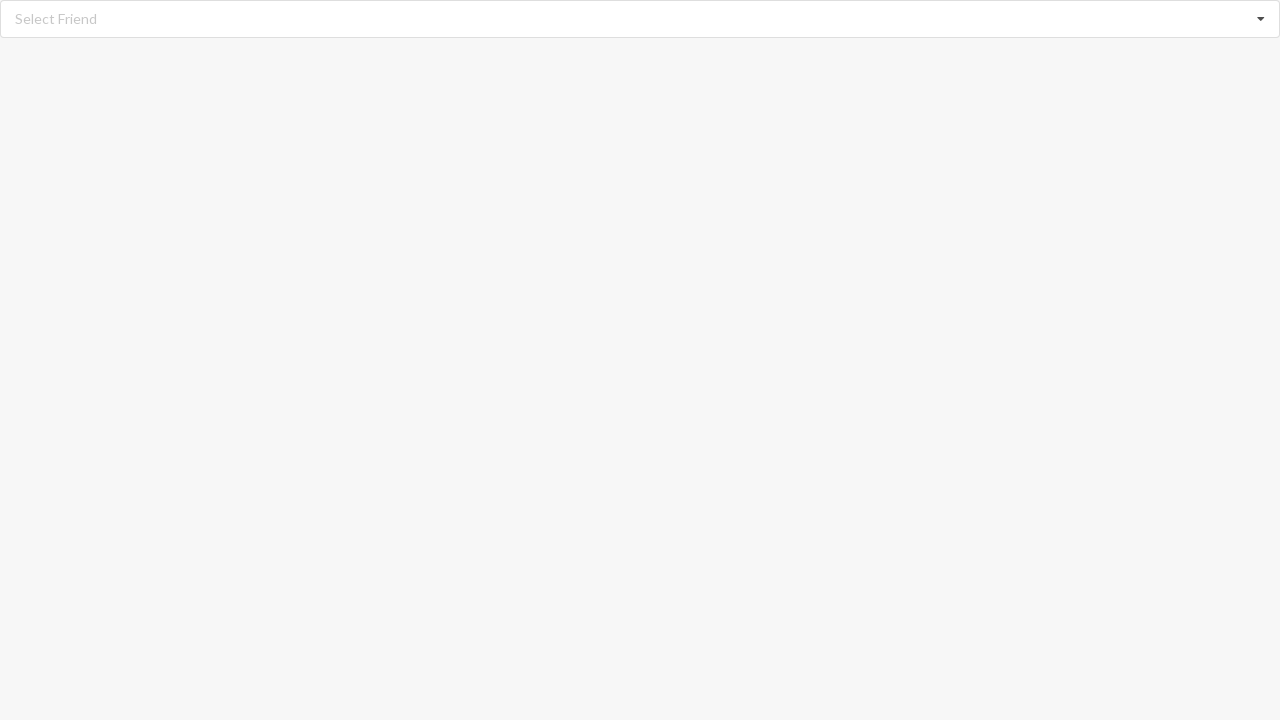

Clicked on the dropdown listbox to open it at (640, 19) on div[role='listbox']
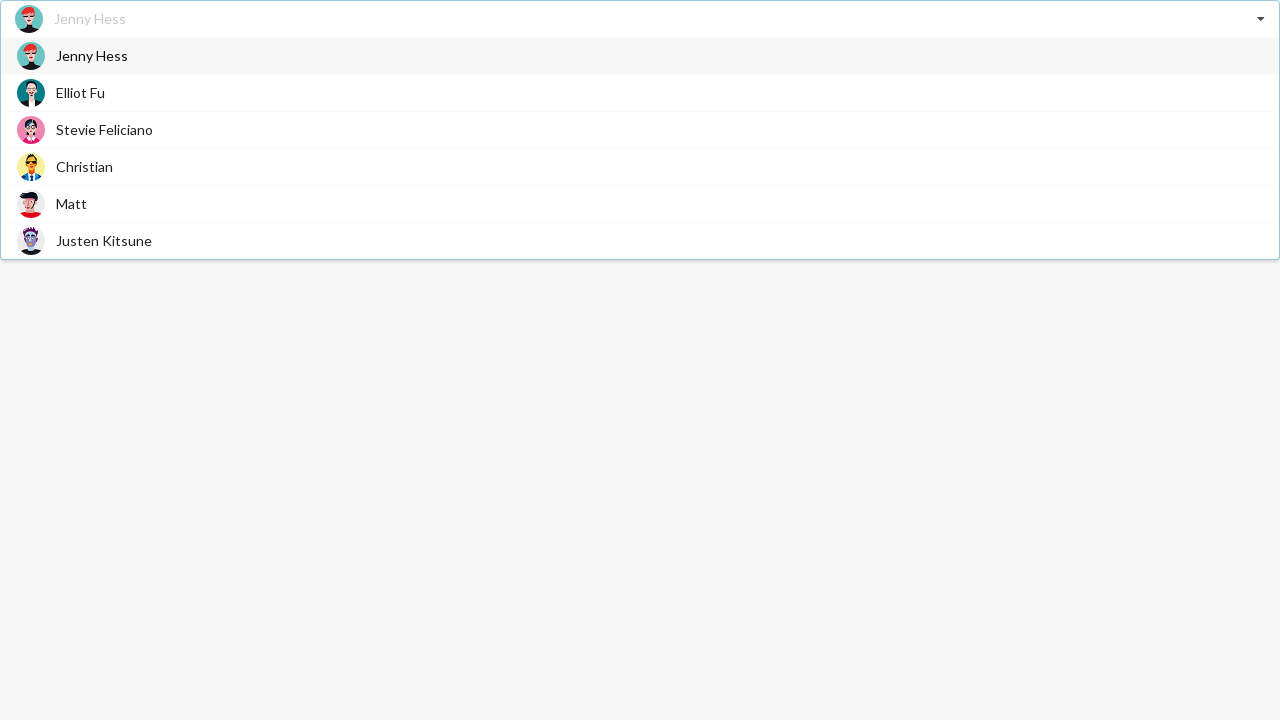

Waited for dropdown options to appear
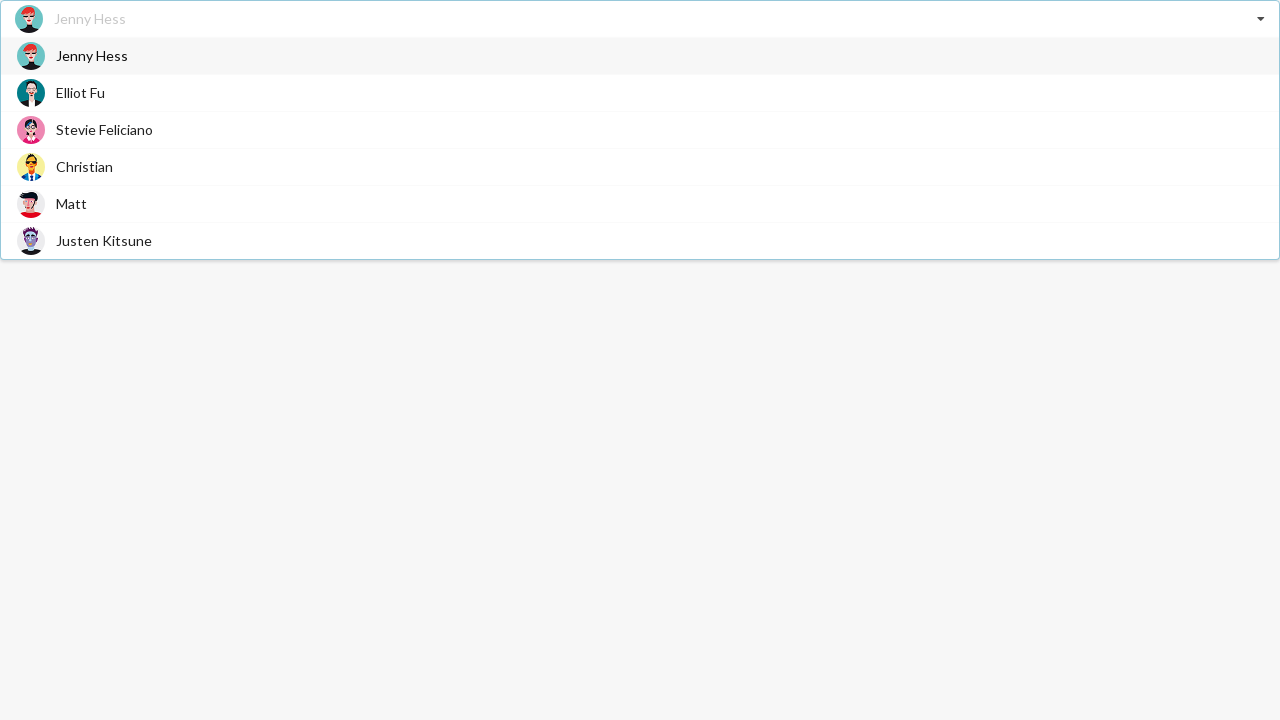

Selected 'Matt' from the dropdown options at (640, 204) on div[role='option']:has-text('Matt')
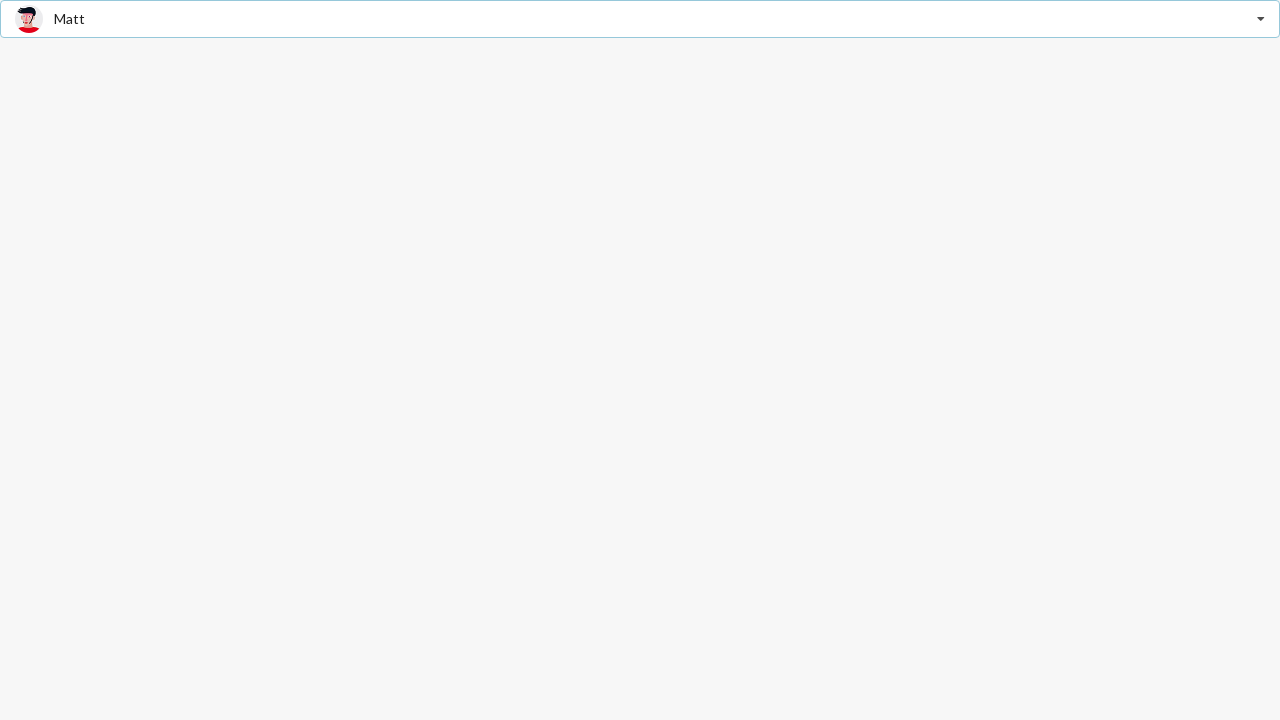

Verified alert message displays 'Matt' as the selected value
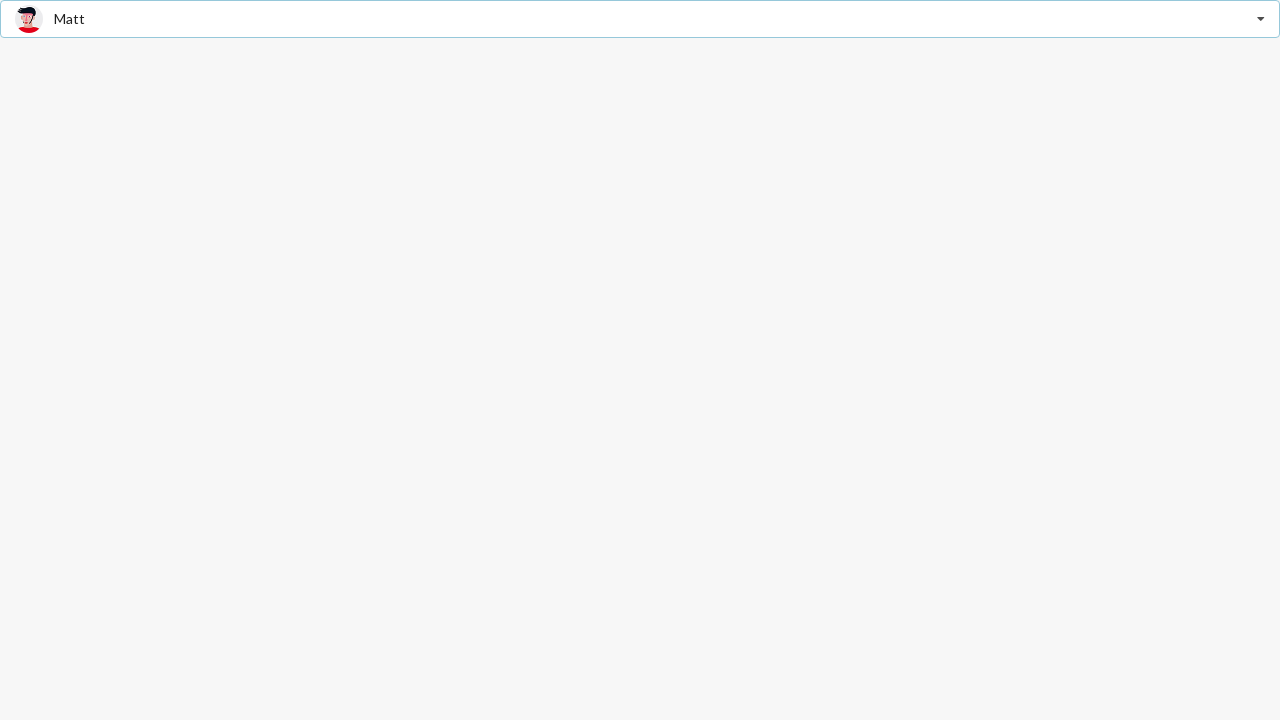

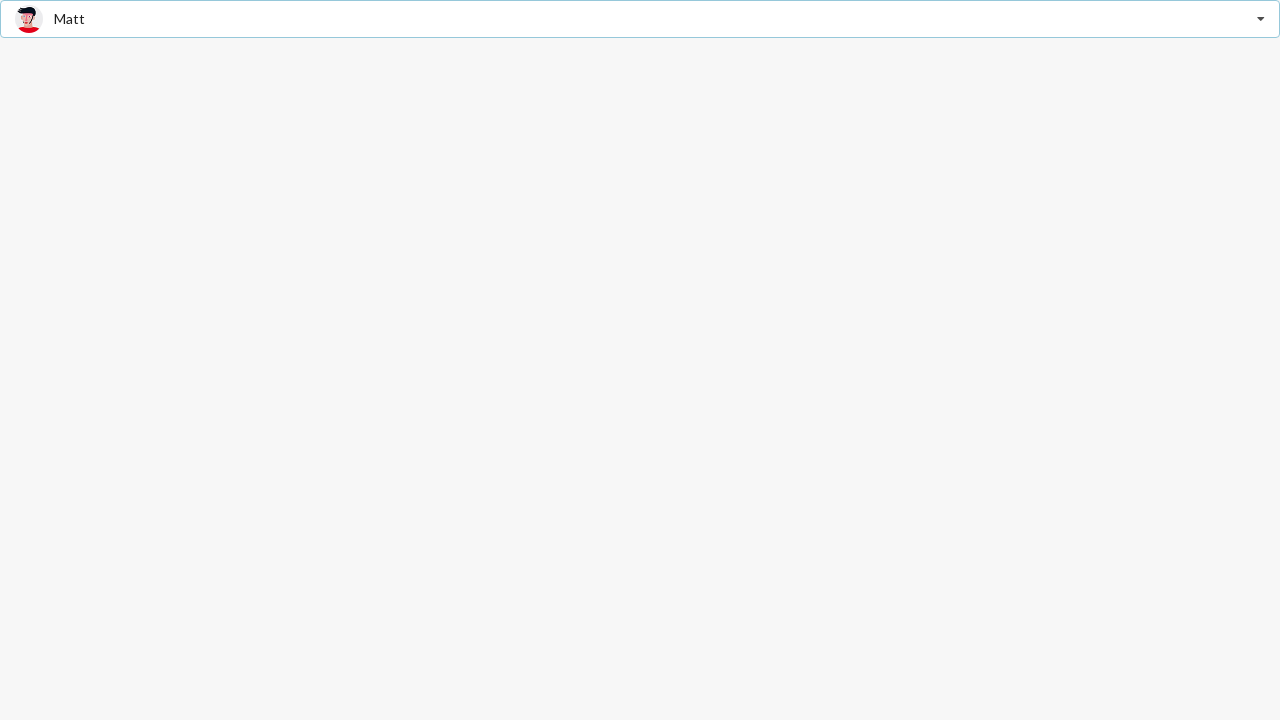